Tests window handling functionality by opening single and multiple browser windows, switching between them, and closing child windows while keeping the parent window active.

Starting URL: https://www.leafground.com/window.xhtml

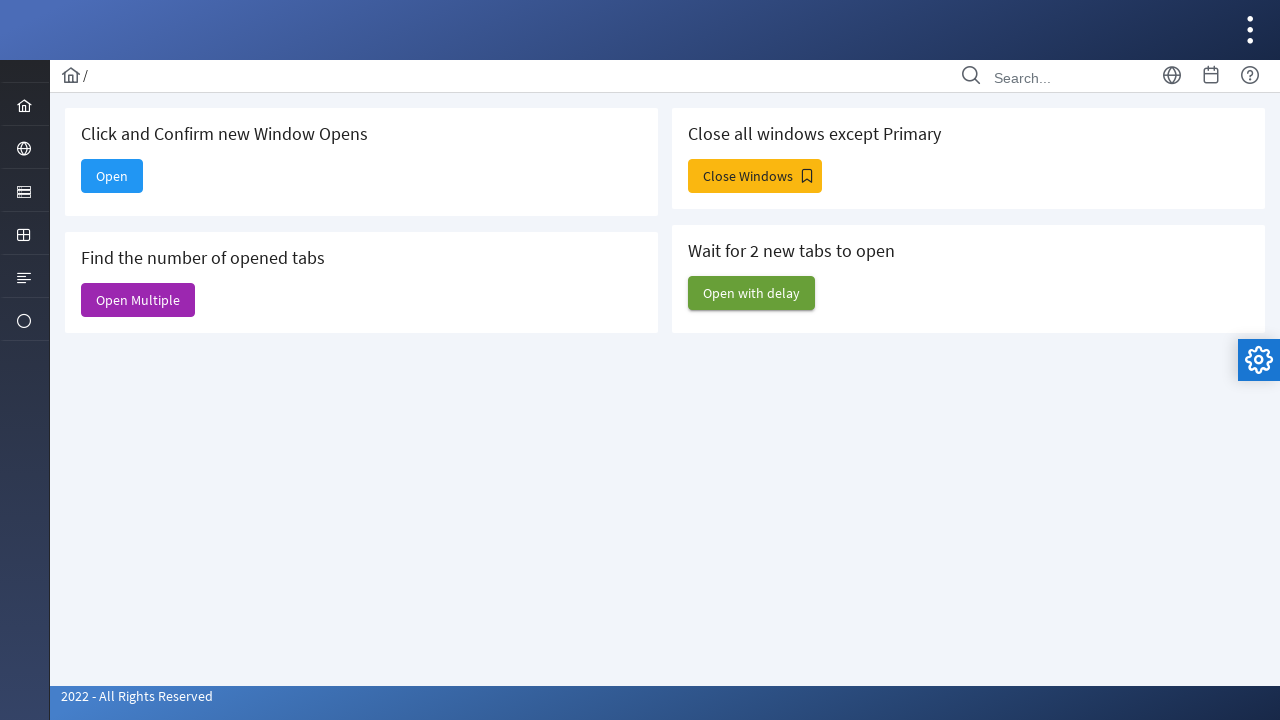

Clicked 'Open' button to open a new window at (112, 176) on xpath=//button/span[contains(@class, 'ui-button-text')]
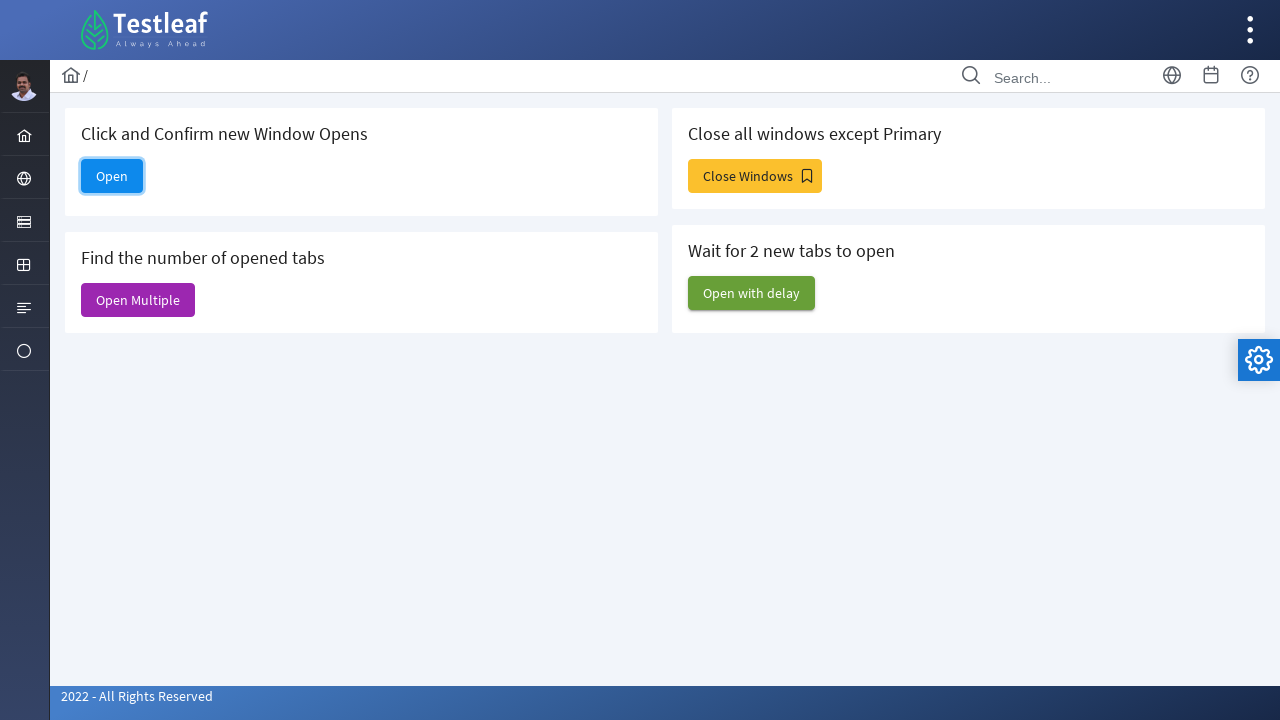

New window opened and captured
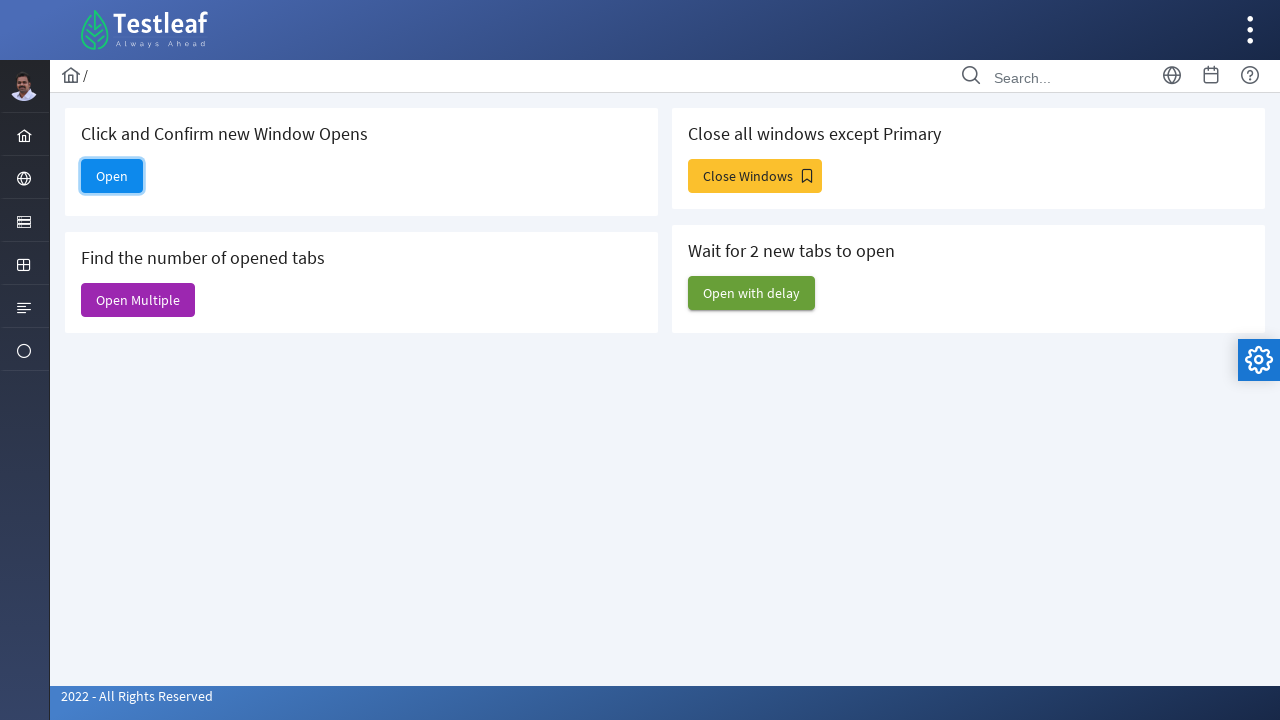

New window page load state completed
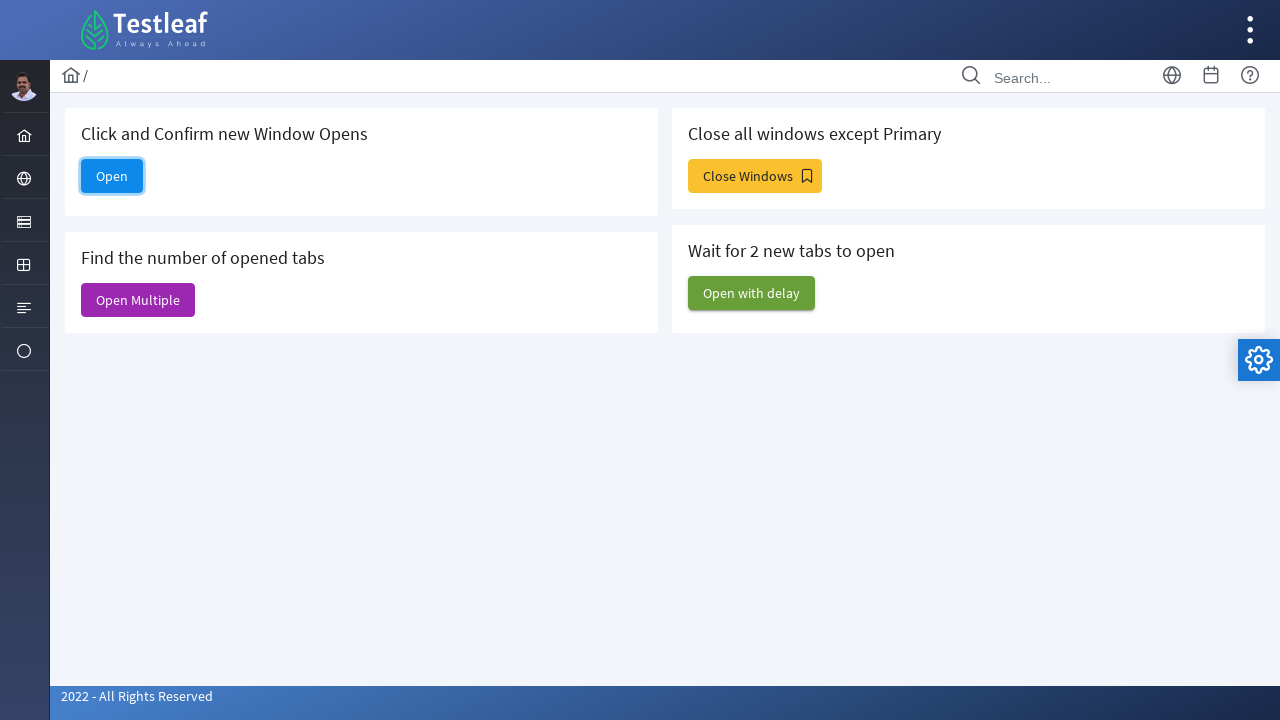

Closed the child window
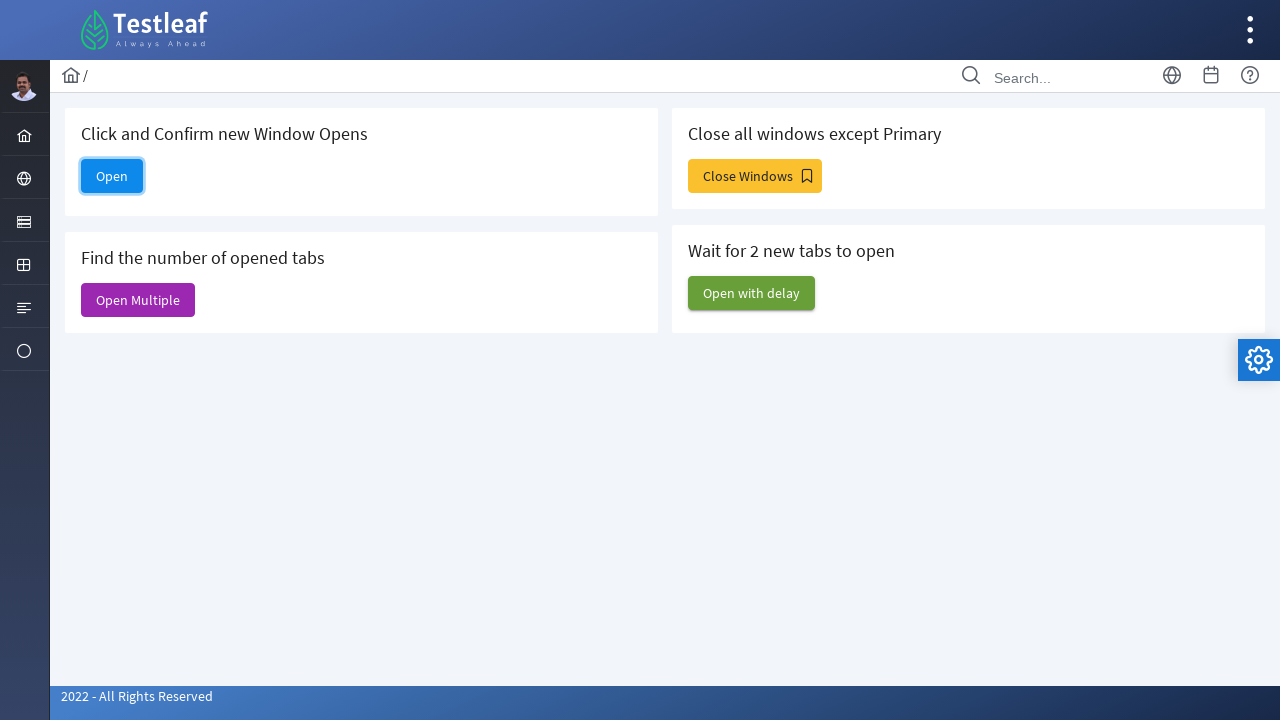

Clicked 'Open Multiple' button to open multiple windows at (138, 300) on #j_idt88\:j_idt91
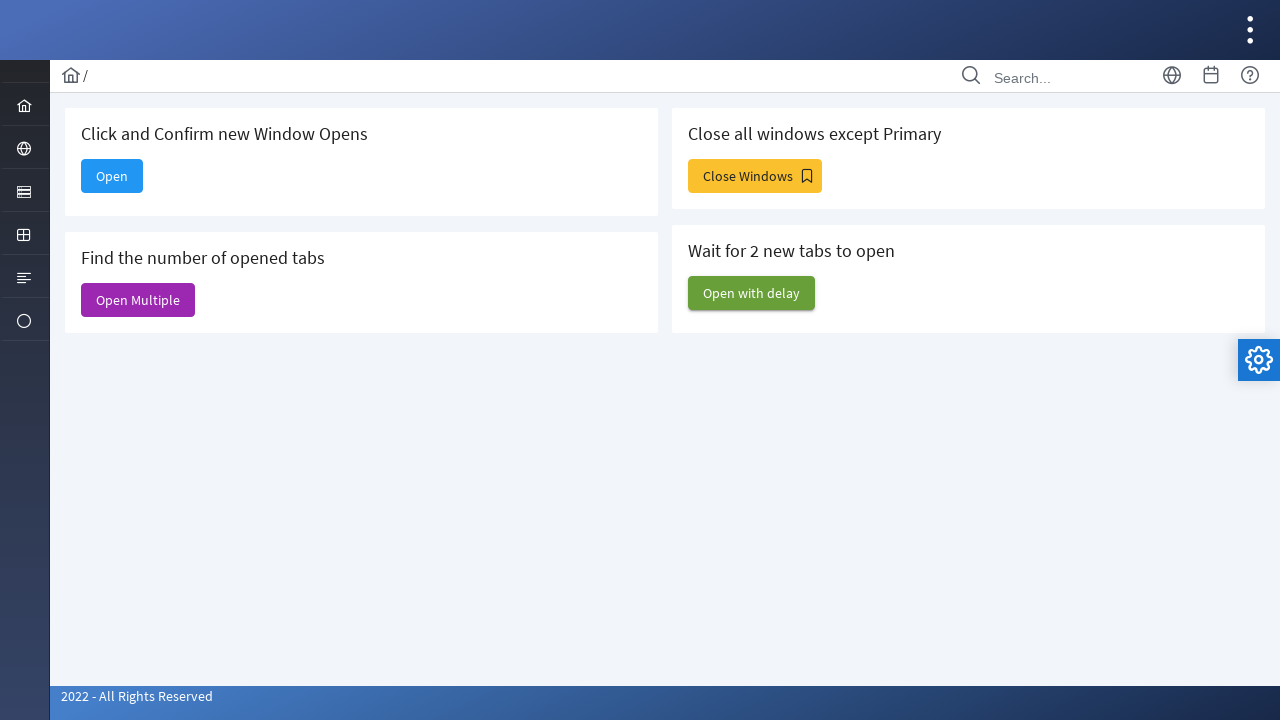

Waited 1500ms for multiple windows to open
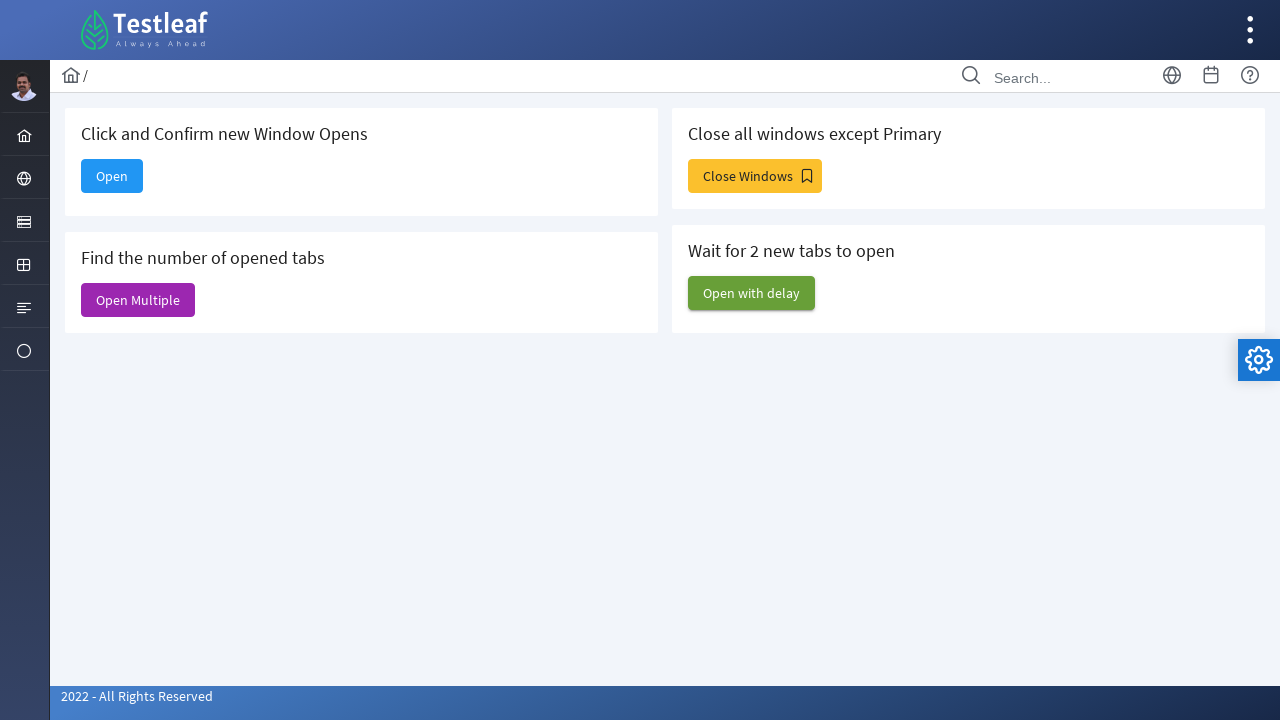

Retrieved all open pages - Total windows: 6
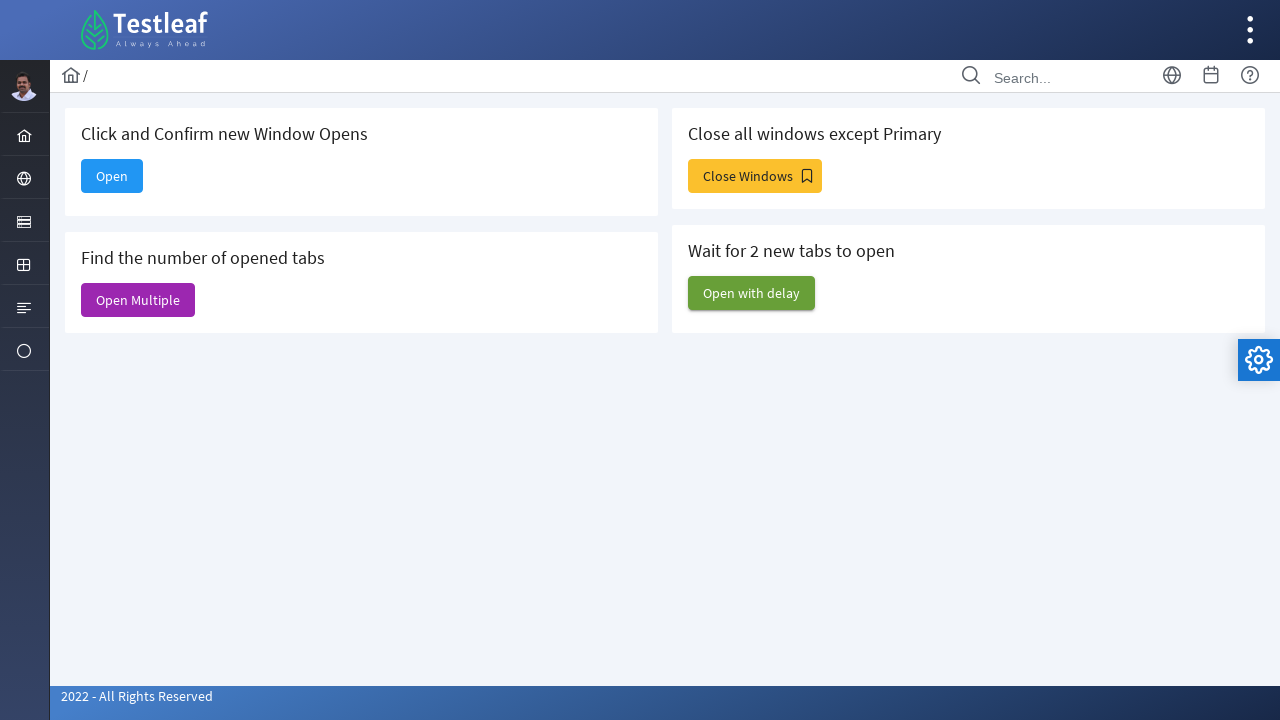

Clicked 'Close All' button at (755, 176) on xpath=//*[@id='j_idt88:j_idt93']
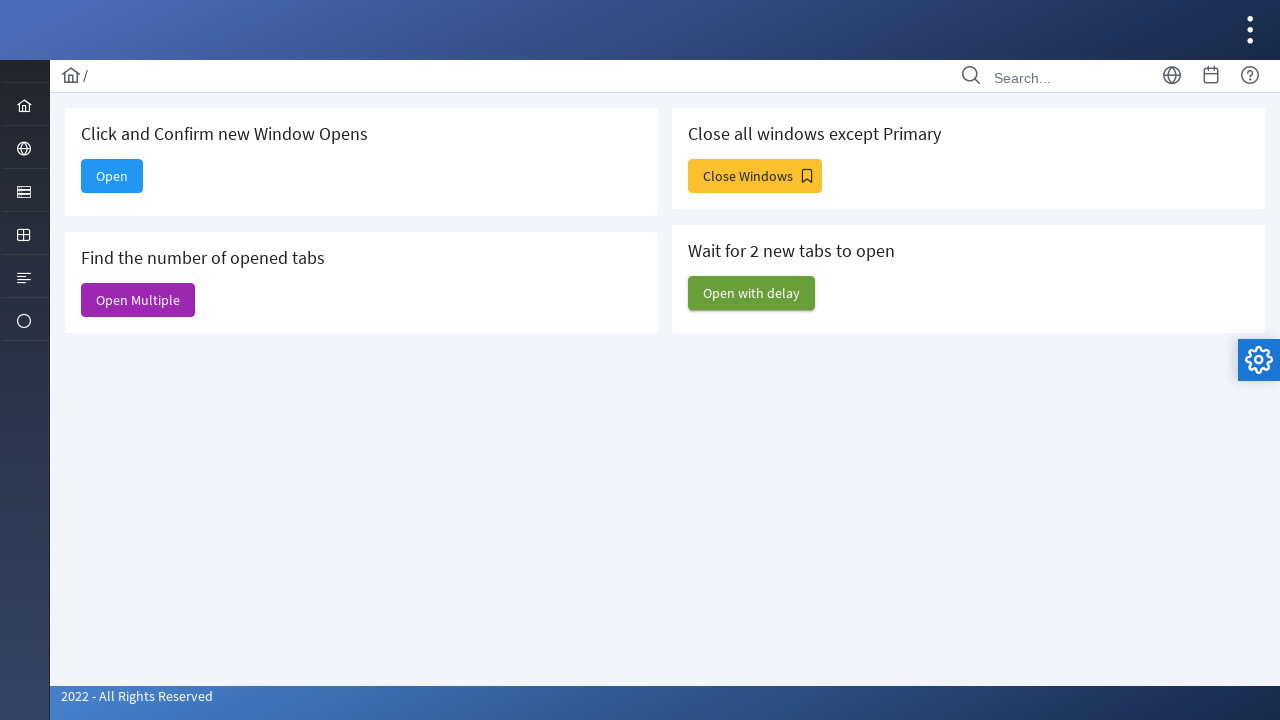

Waited 1500ms for close all operation to complete
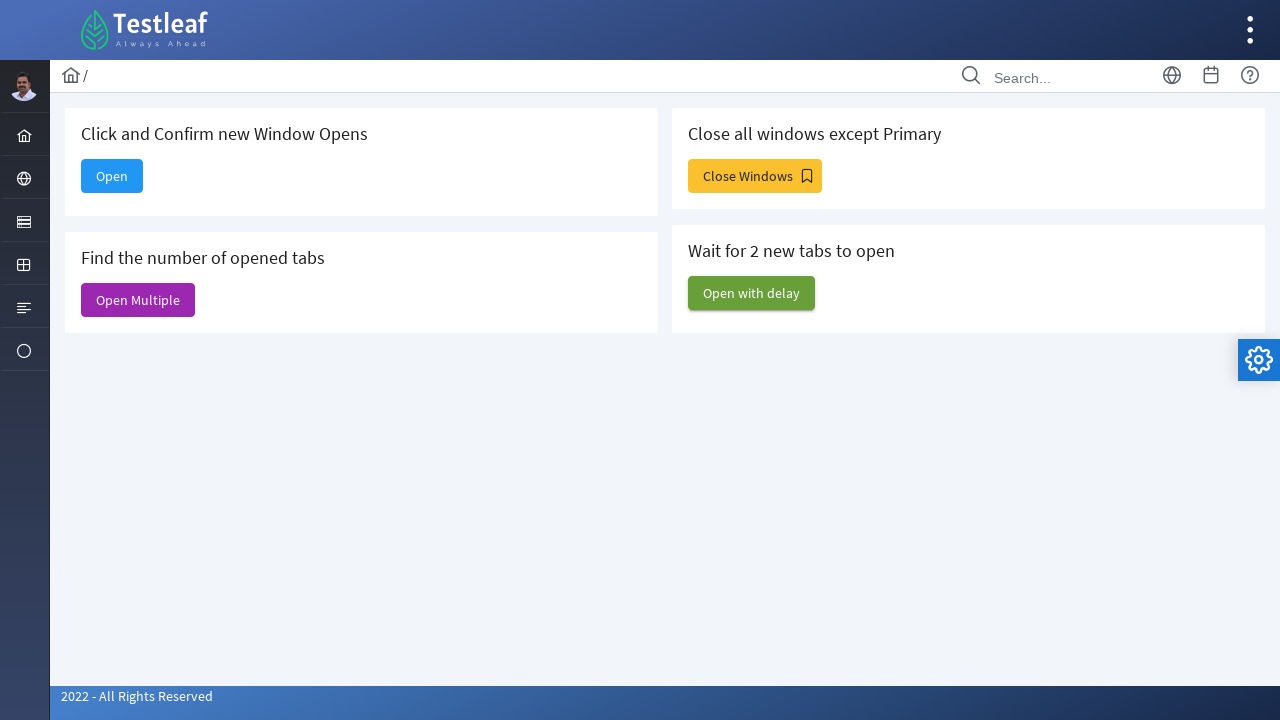

Closed a child window, parent window remains active
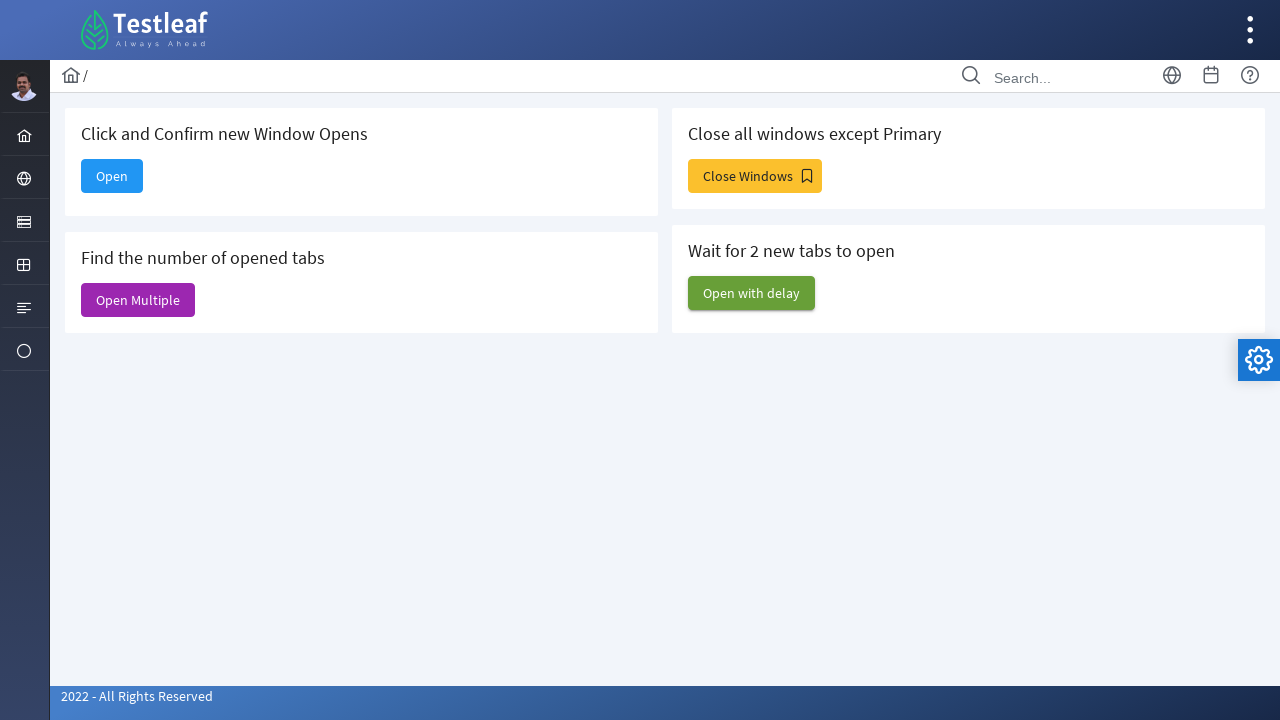

Closed a child window, parent window remains active
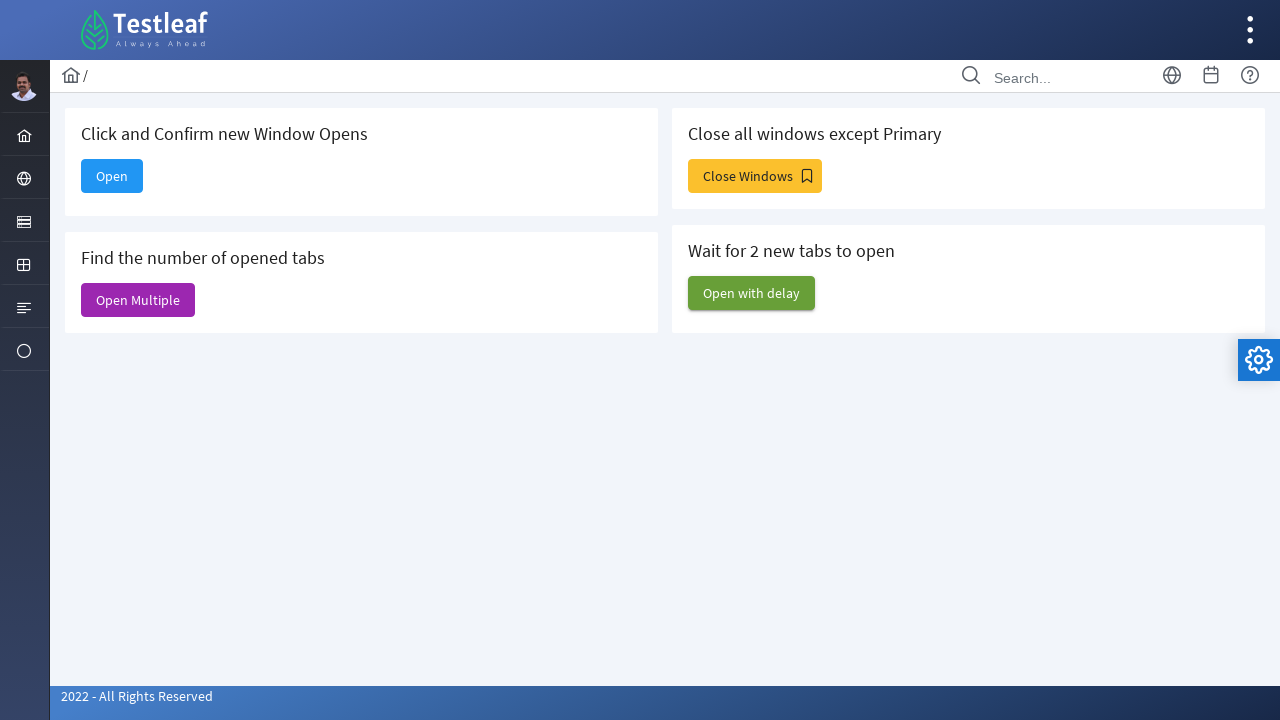

Closed a child window, parent window remains active
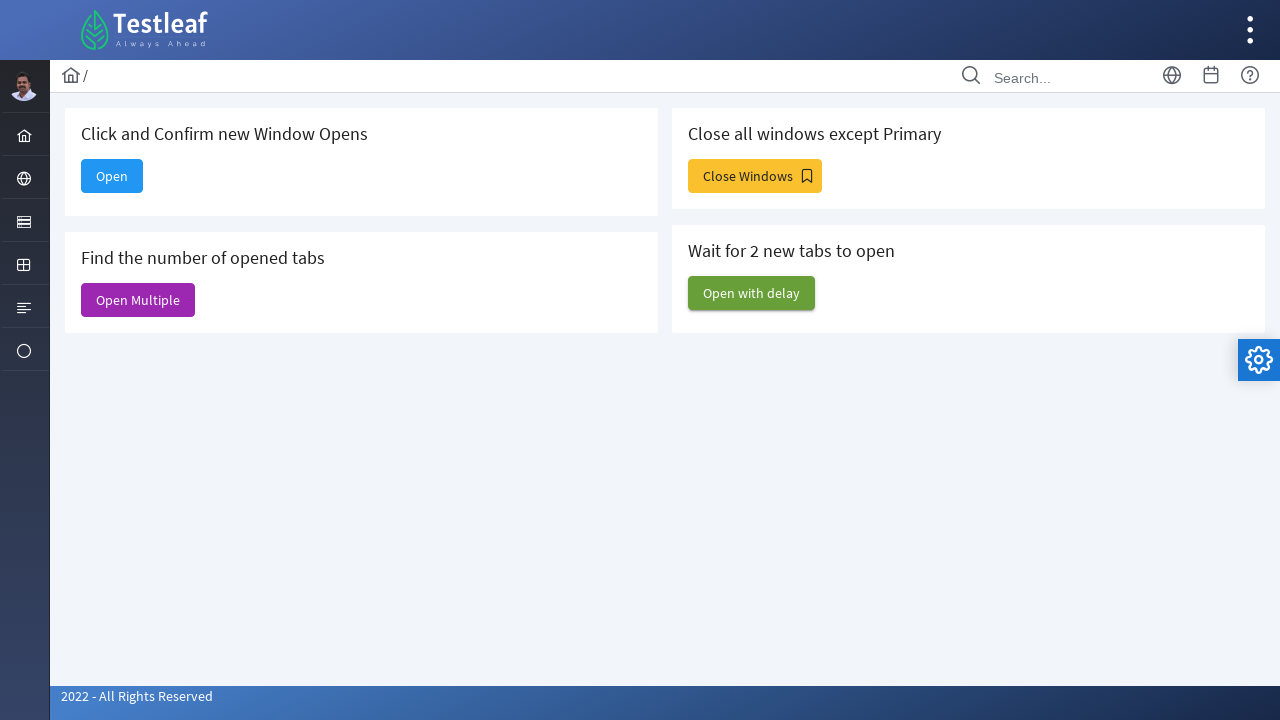

Closed a child window, parent window remains active
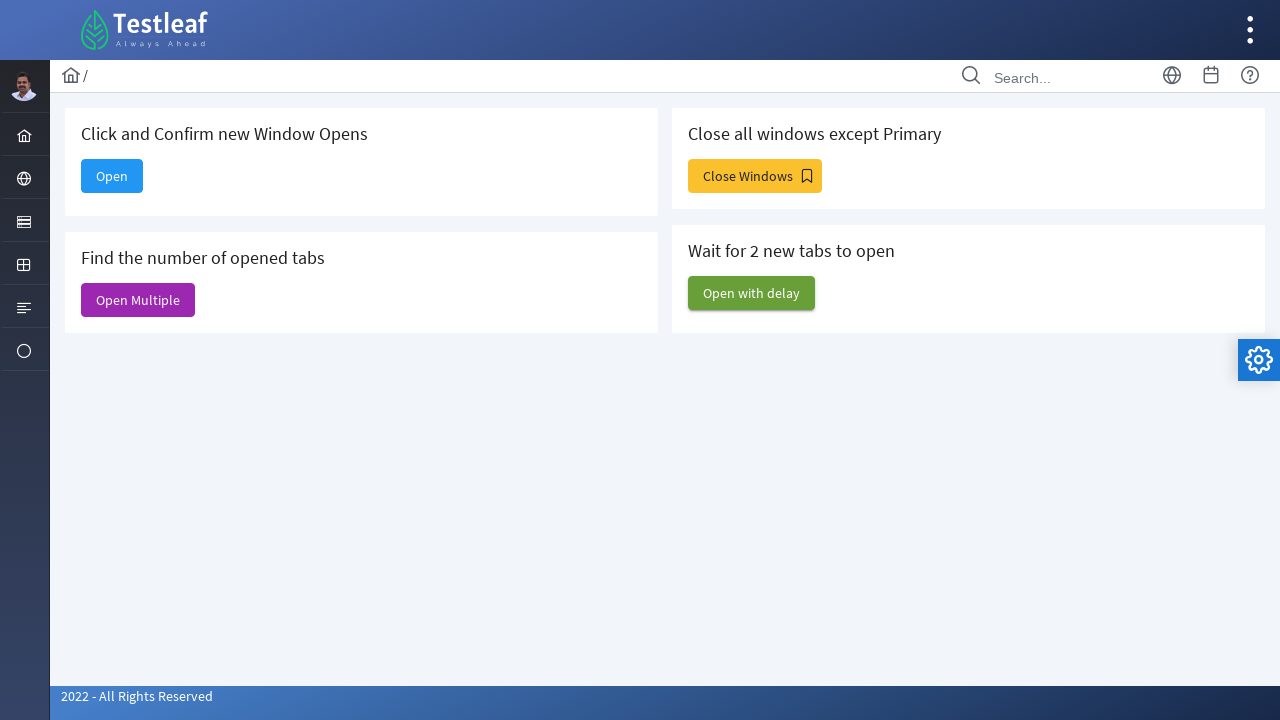

Closed a child window, parent window remains active
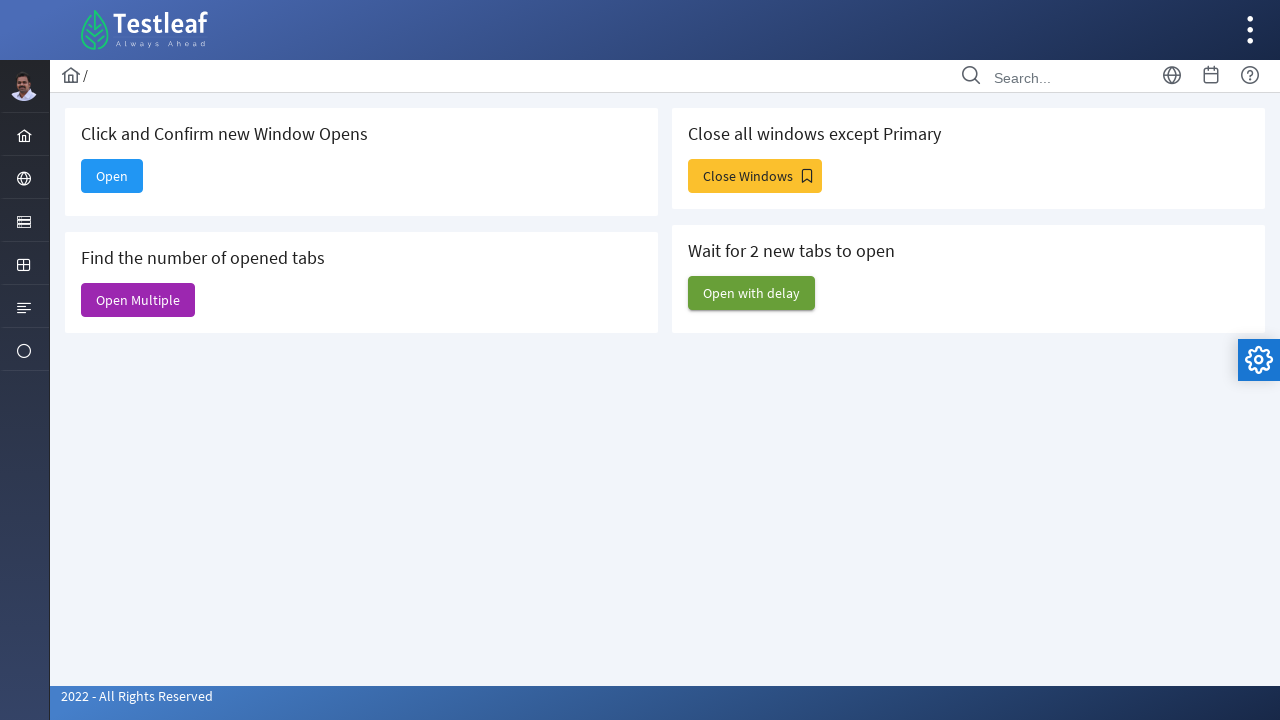

Closed a child window, parent window remains active
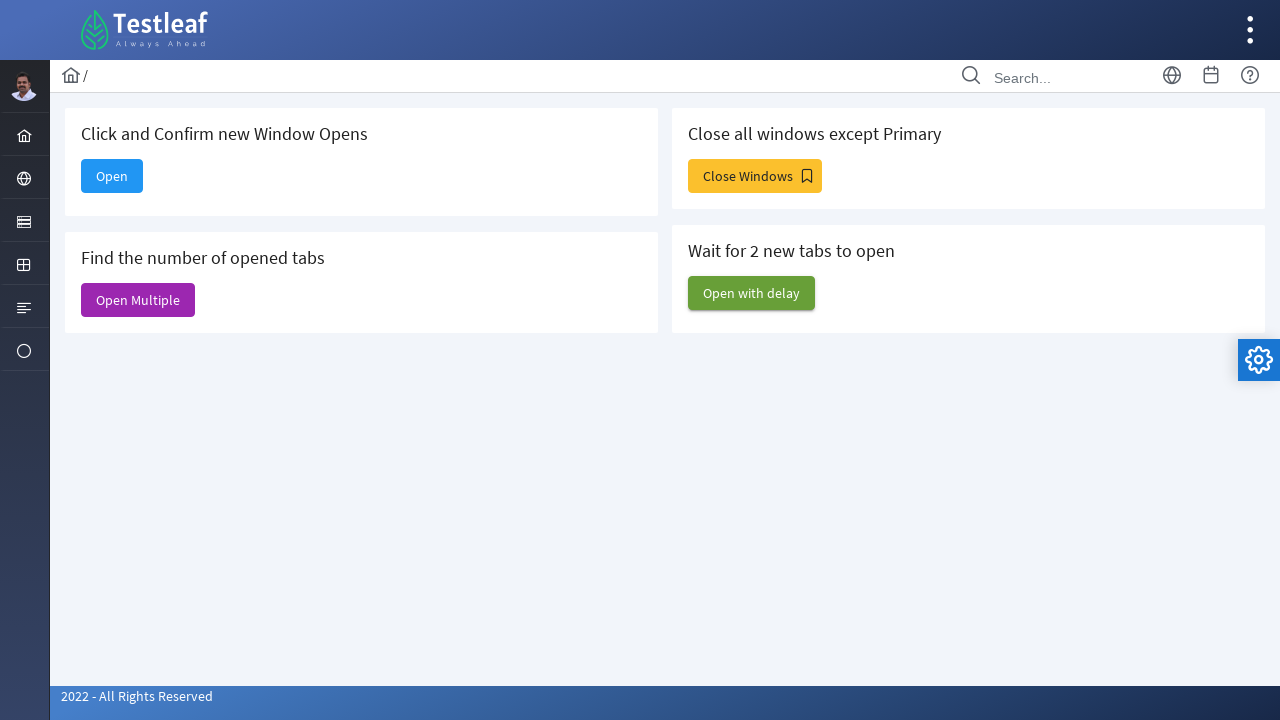

Closed a child window, parent window remains active
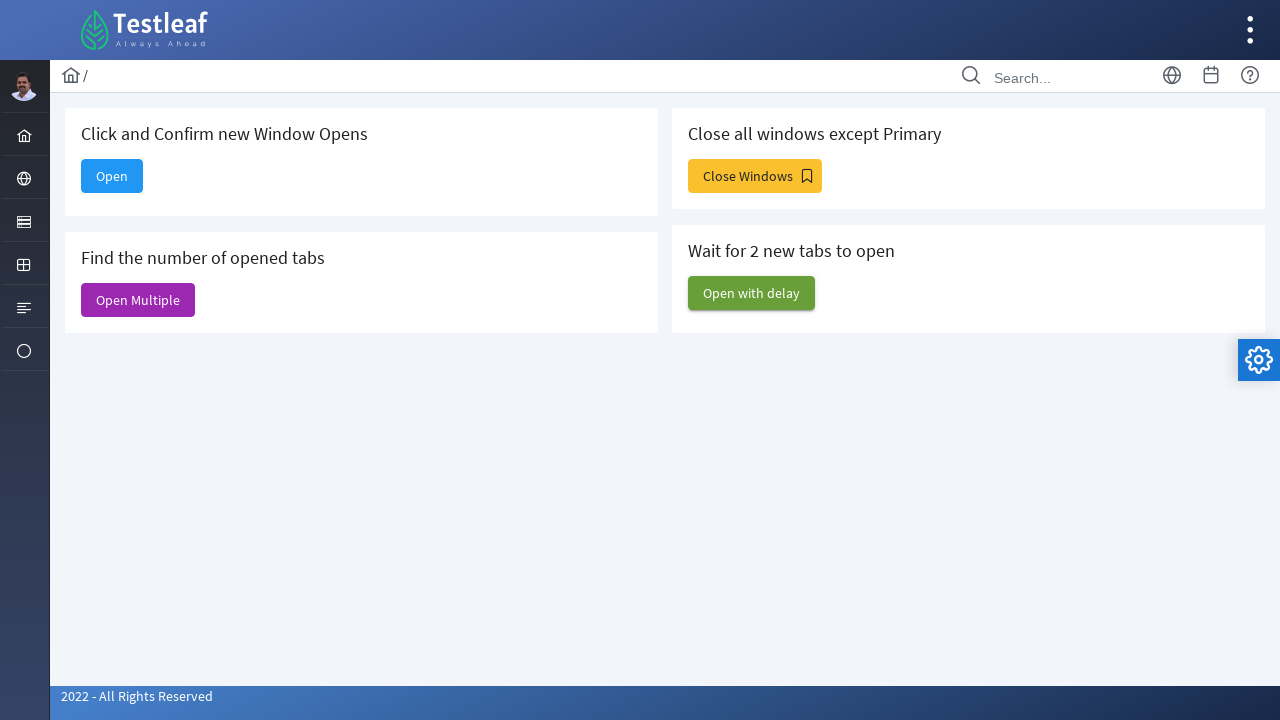

Closed a child window, parent window remains active
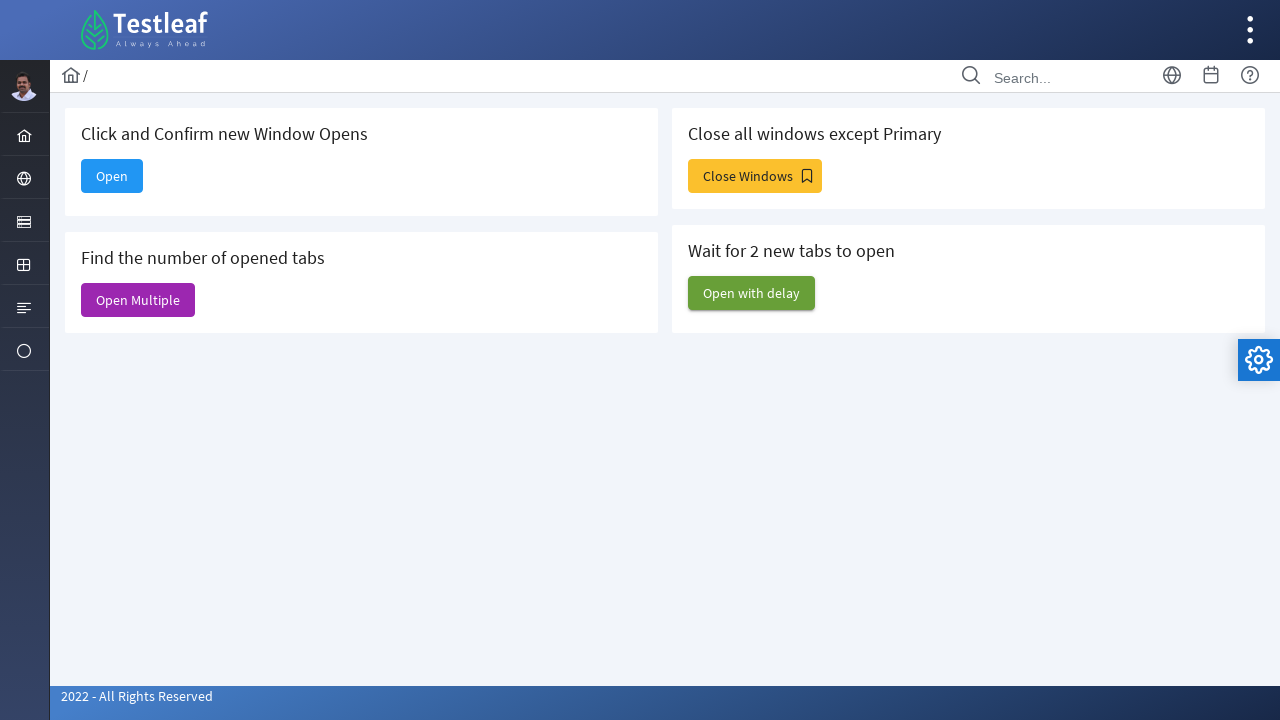

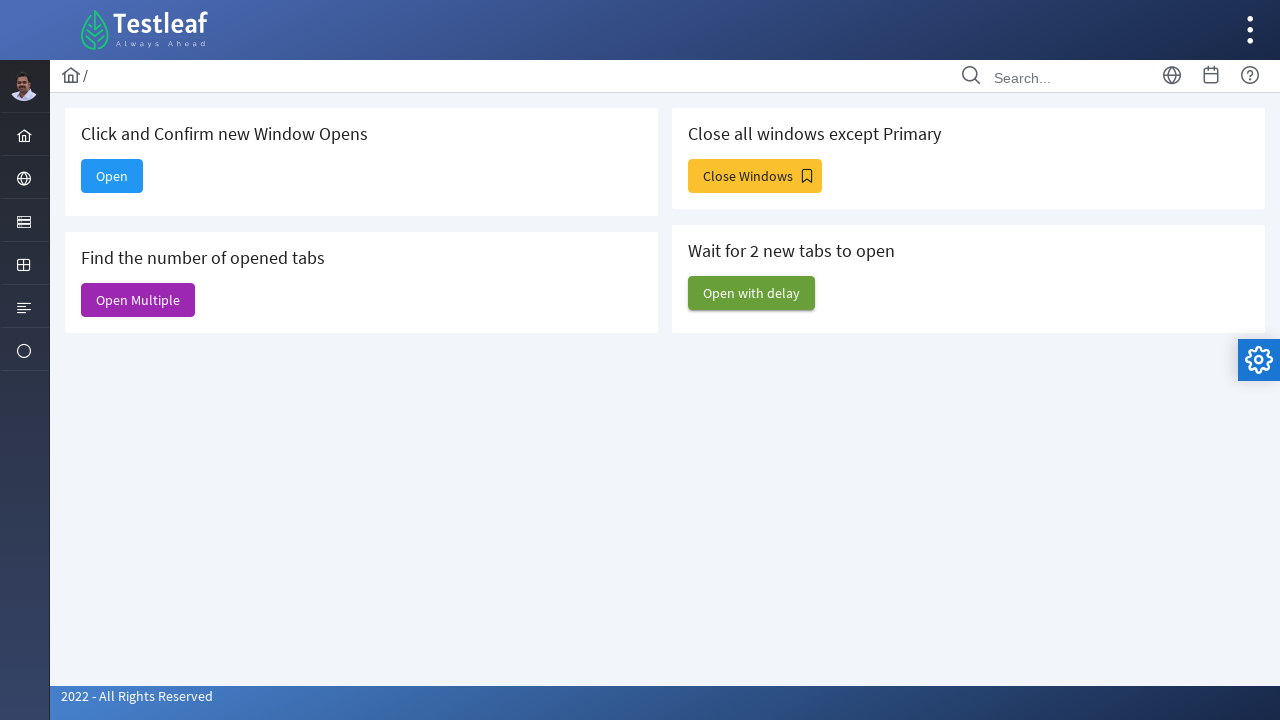